Tests the text box form by filling in username and email fields, then submitting the form

Starting URL: https://demoqa.com/text-box

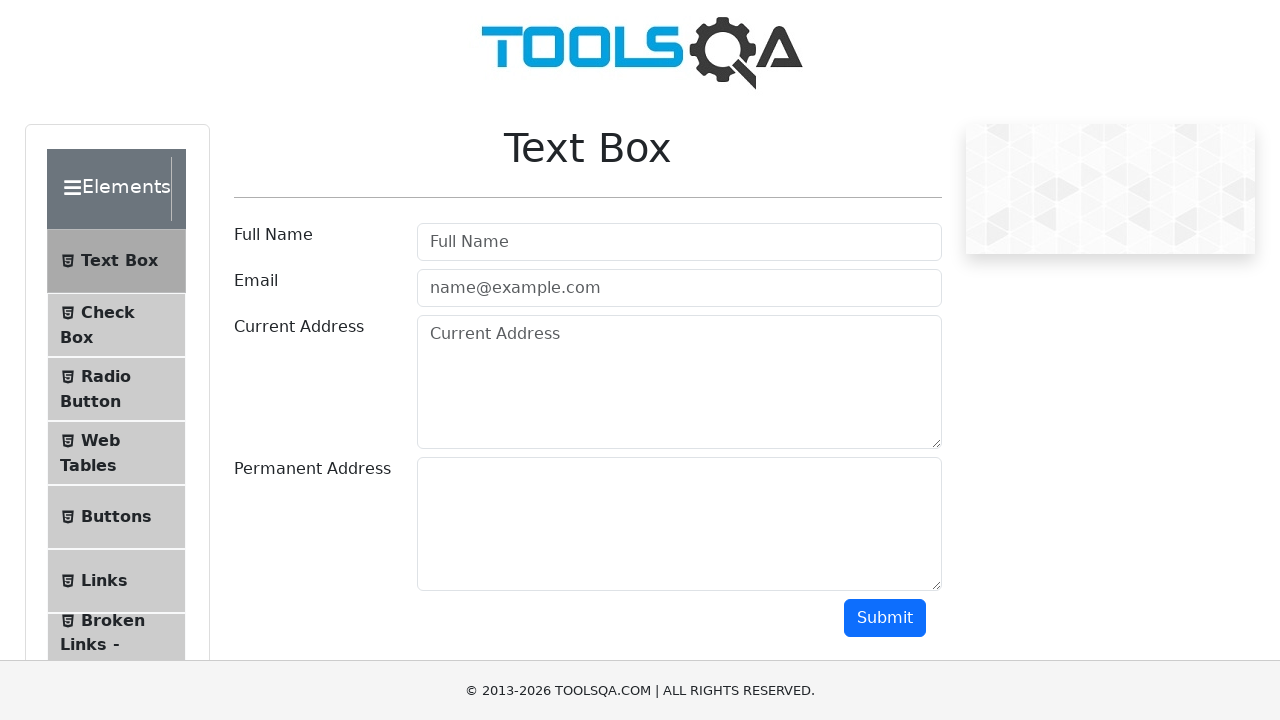

Filled username field with 'Rahim' on #userName
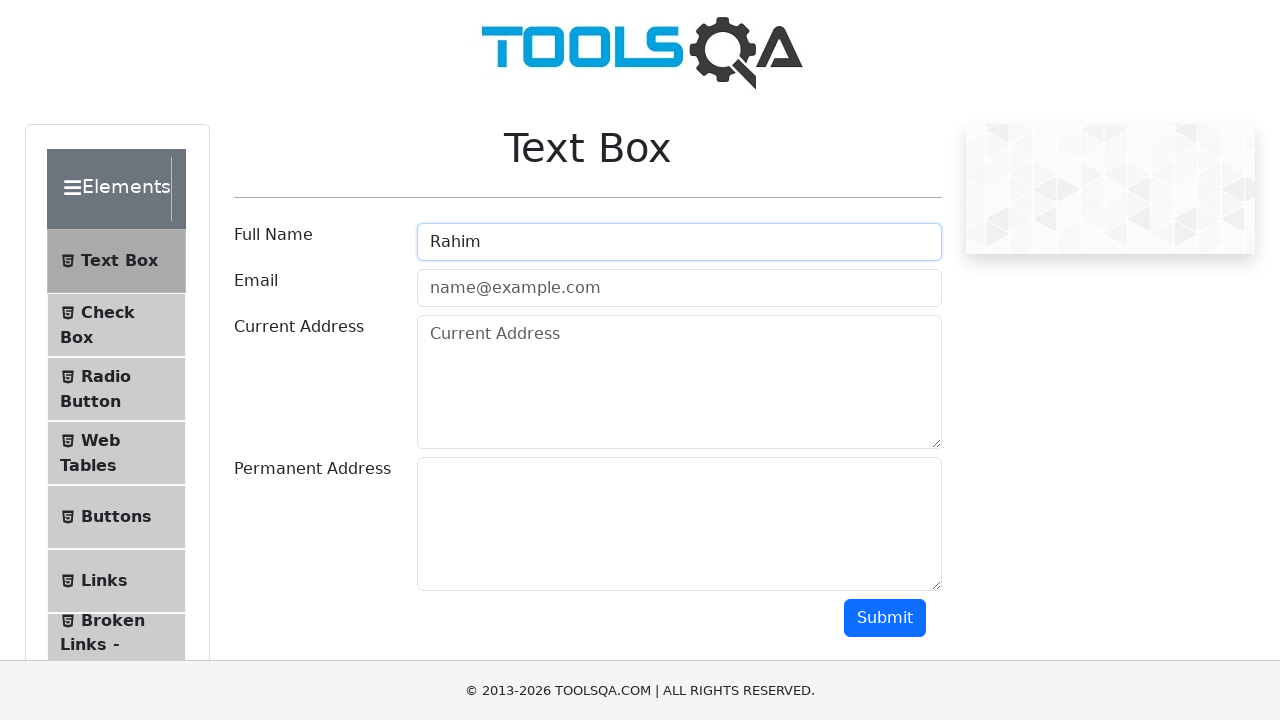

Filled email field with 'rahim@test.com' on #userEmail
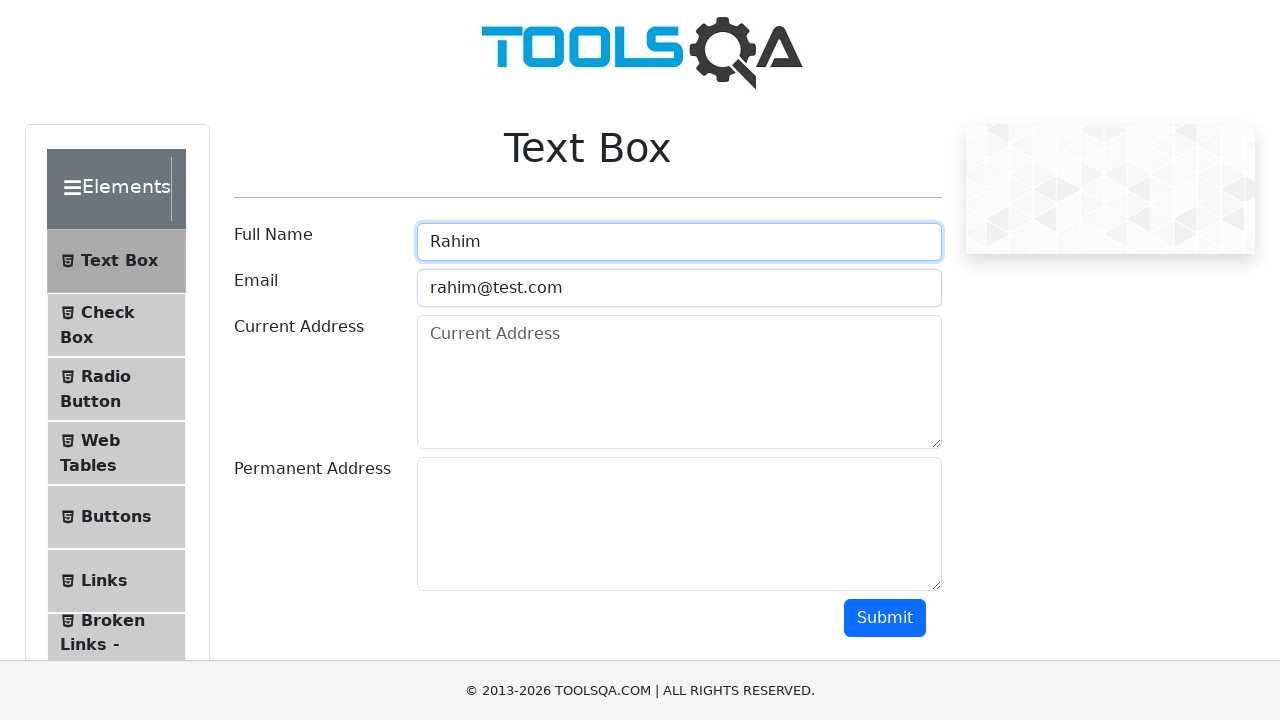

Located submit button
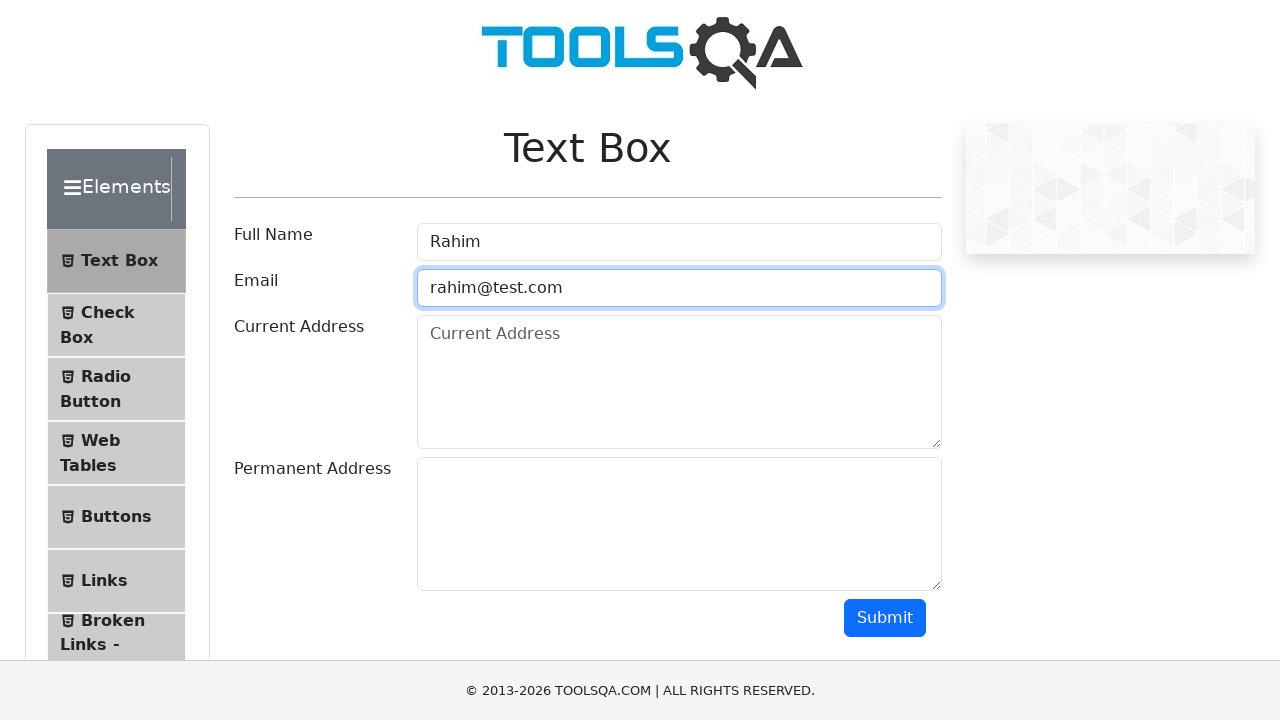

Scrolled submit button into view
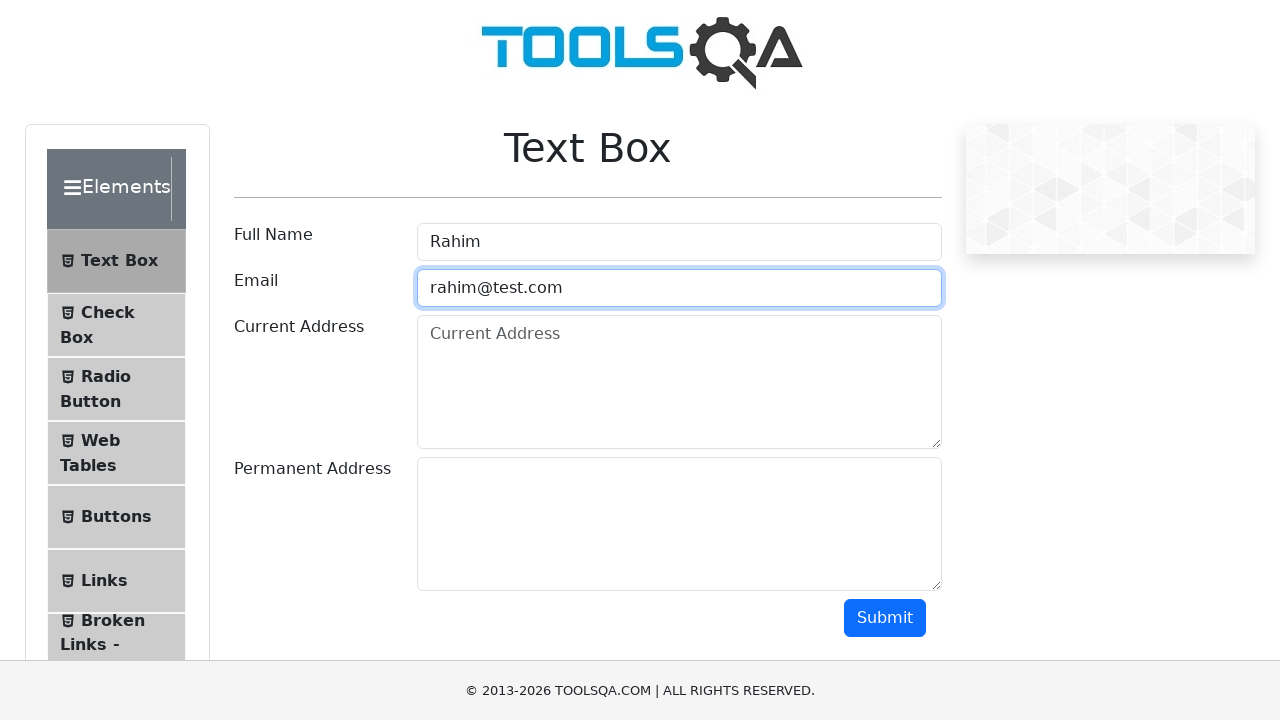

Clicked submit button to submit the form at (885, 618) on #submit
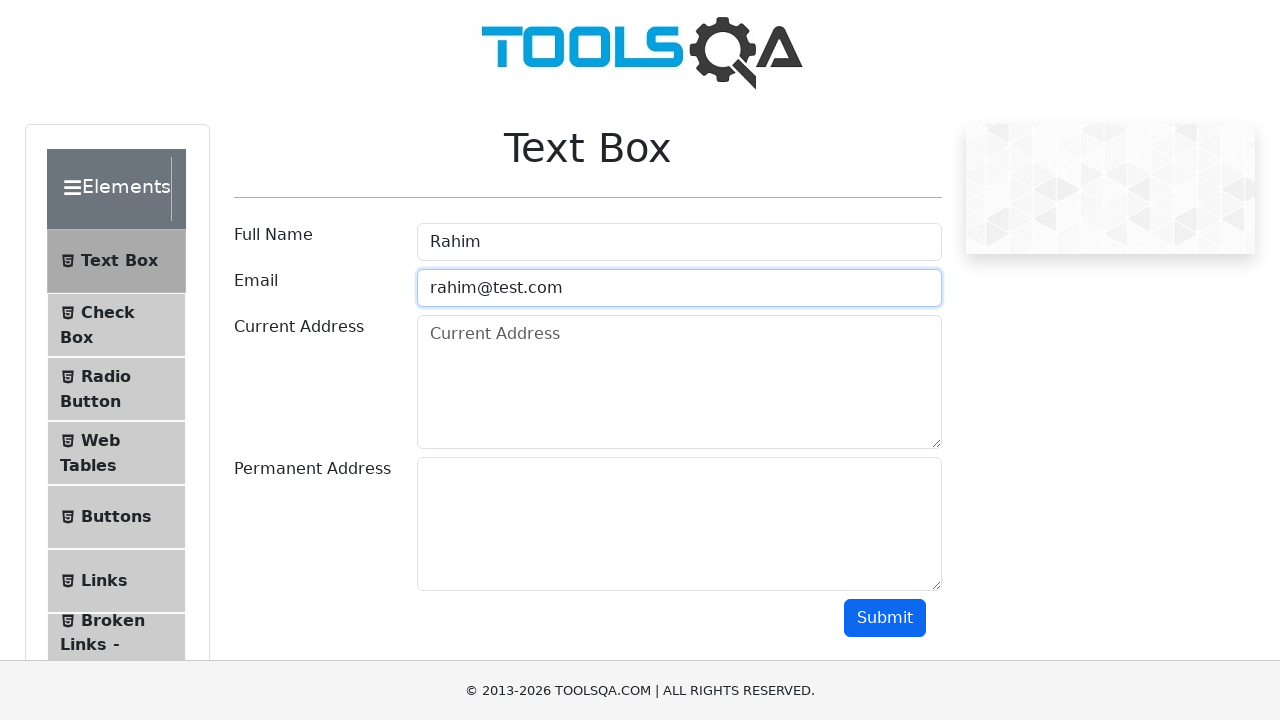

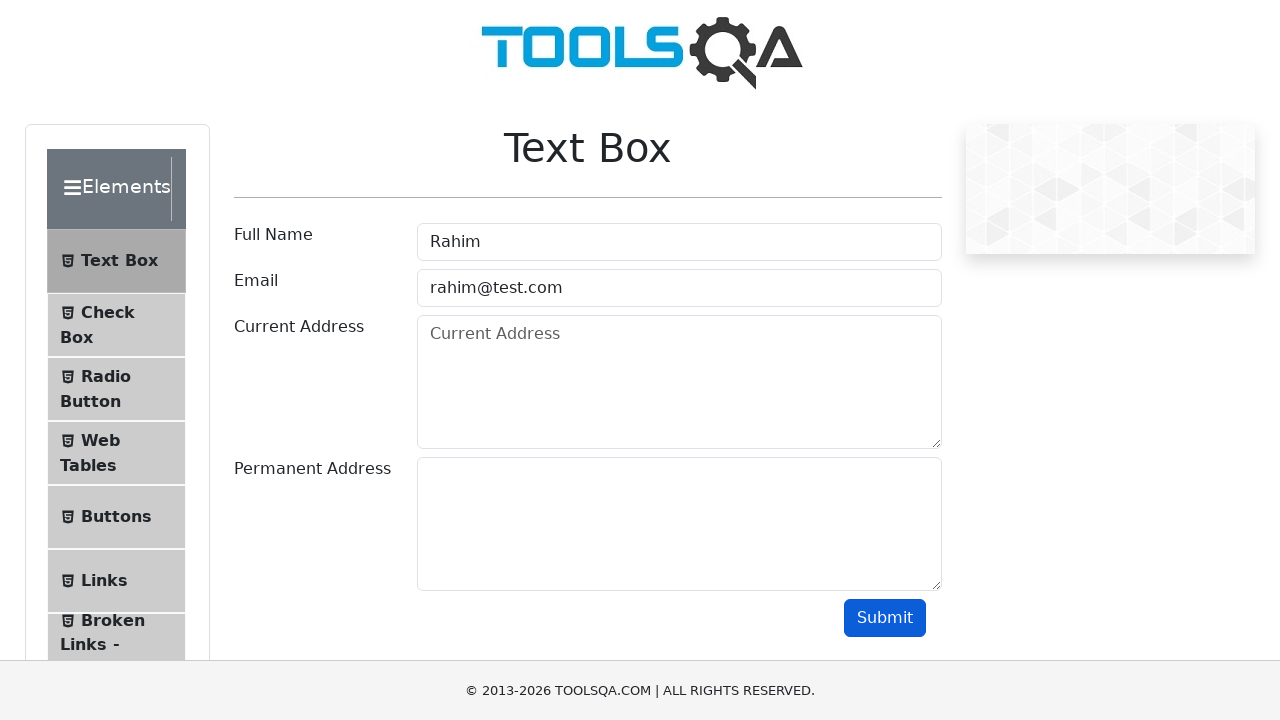